Tests navigation to Category C page and verifies the page title heading

Starting URL: http://www.99-bottles-of-beer.net/

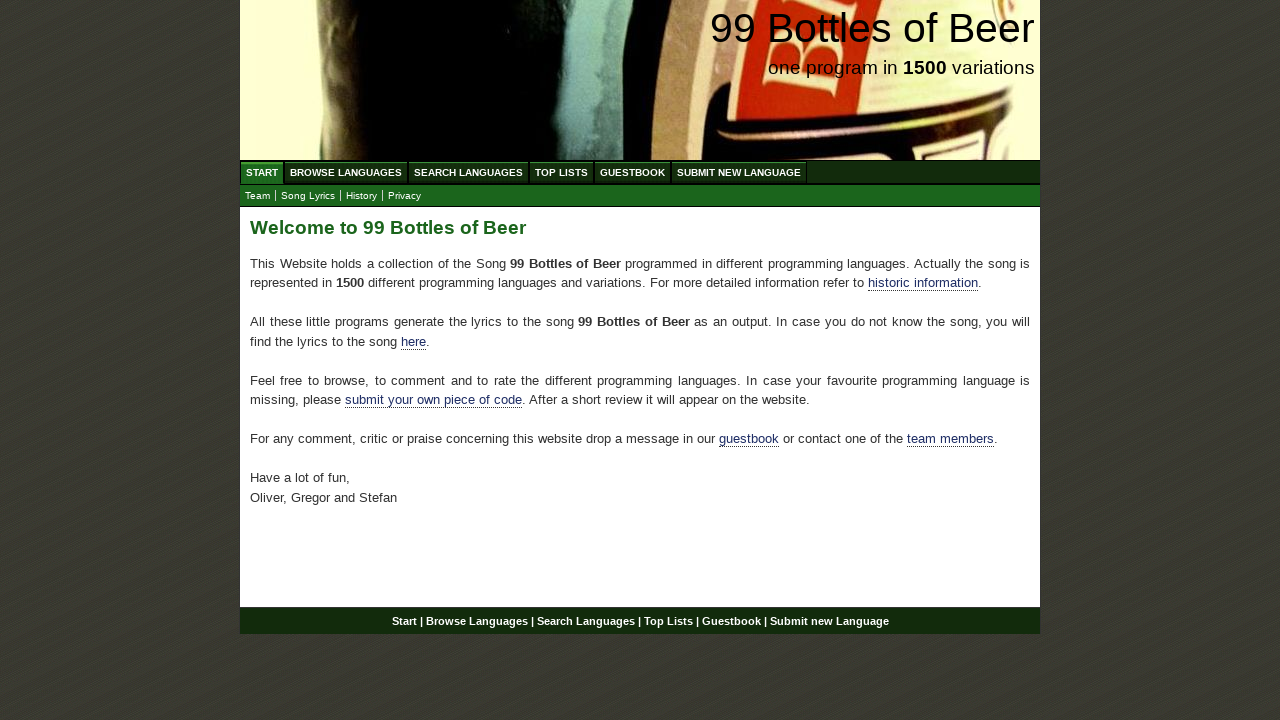

Clicked on Browse Languages menu at (346, 172) on a[href='/abc.html']
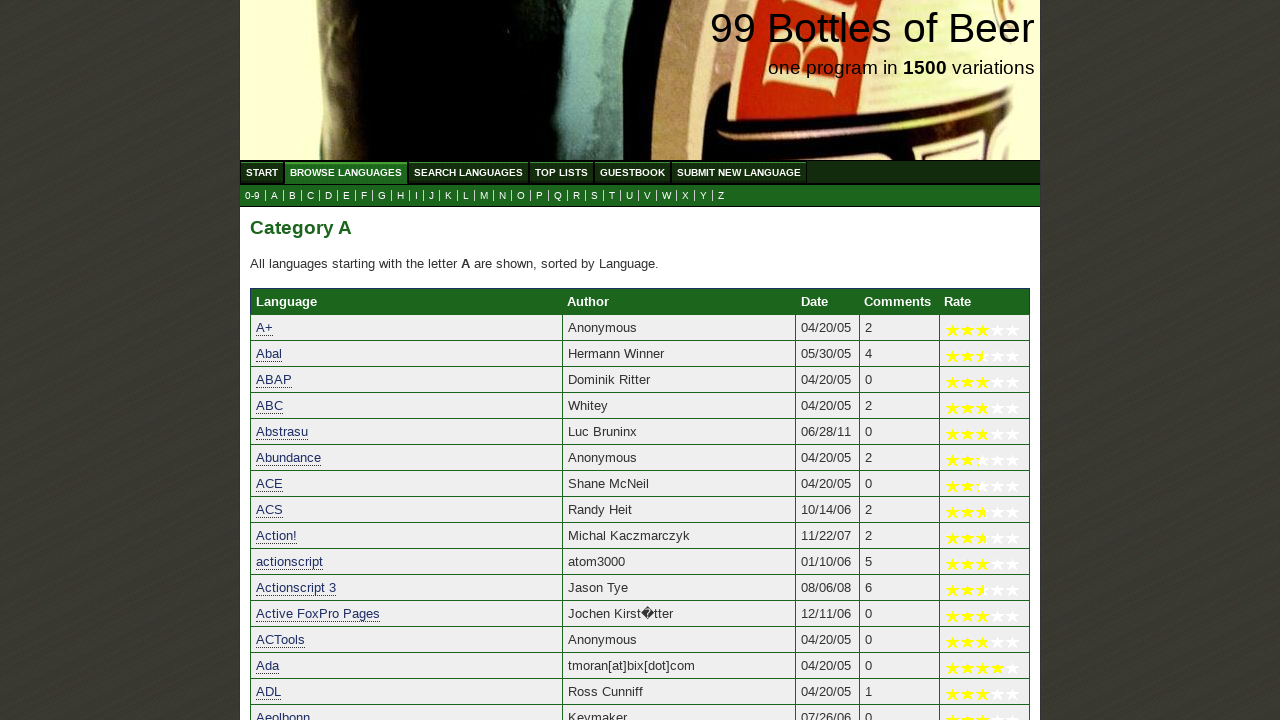

Clicked on Category C link at (310, 196) on a[href='c.html']
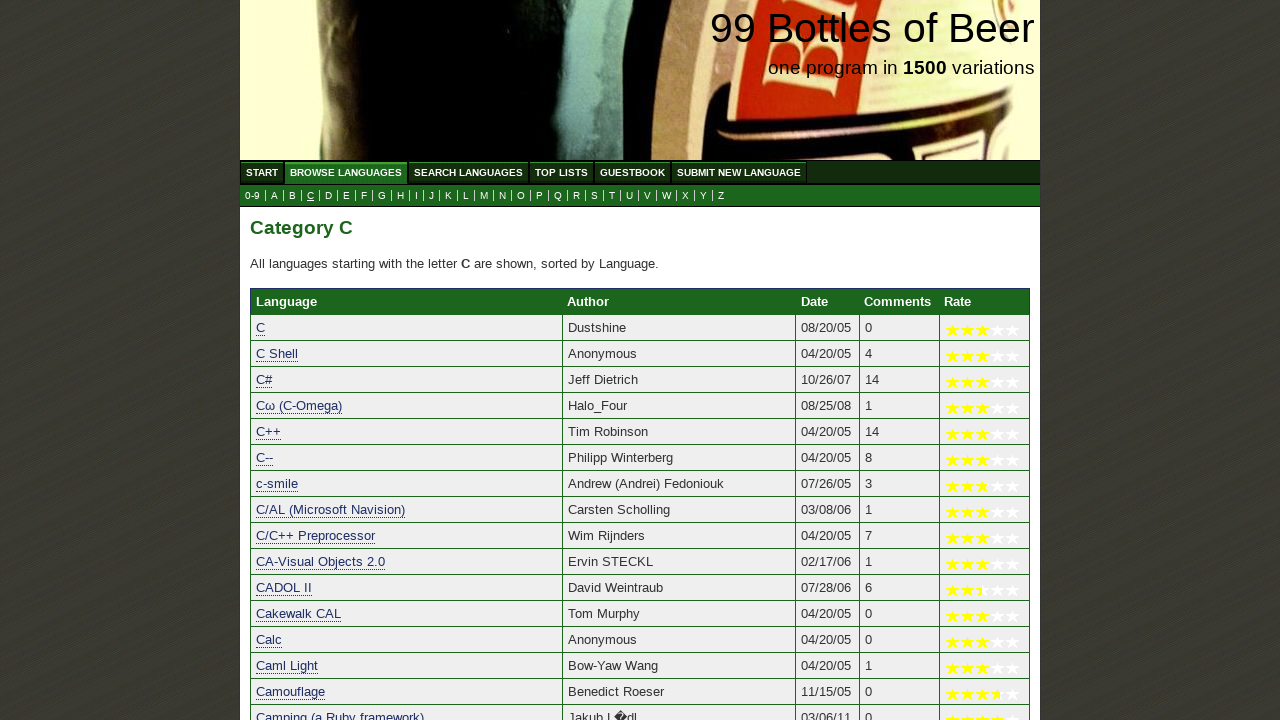

Located page heading element
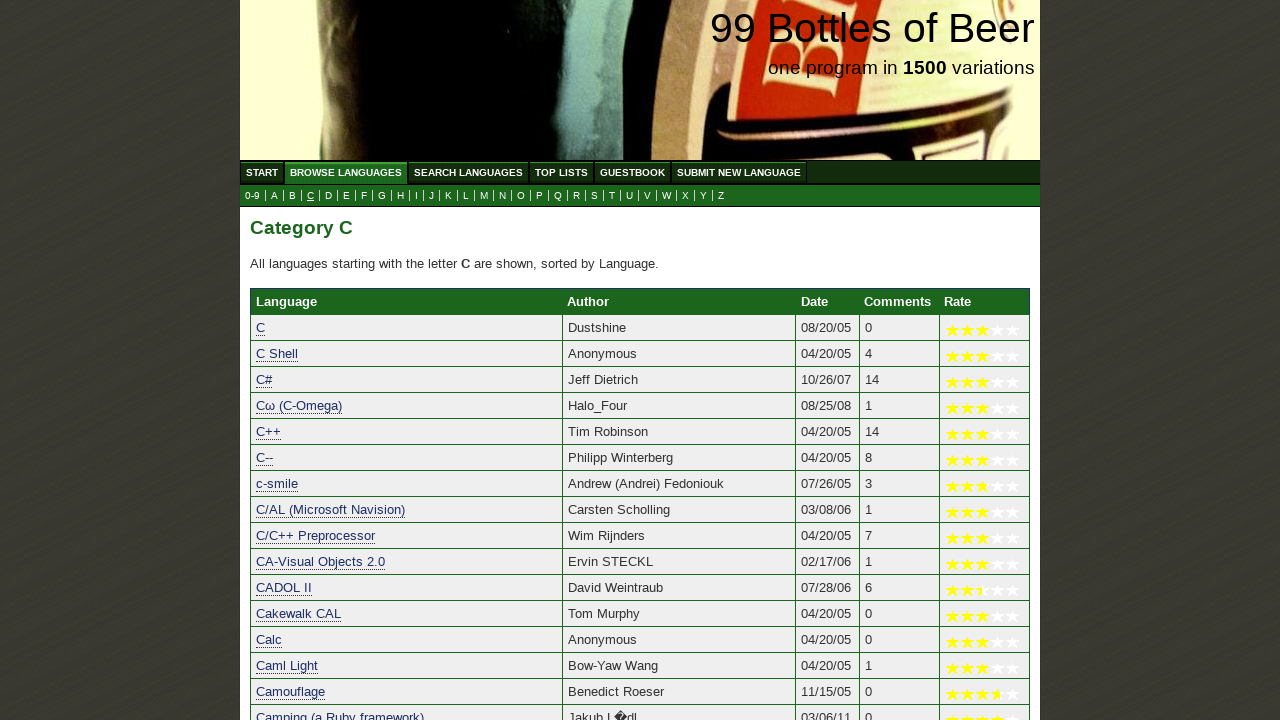

Verified page title heading is 'Category C'
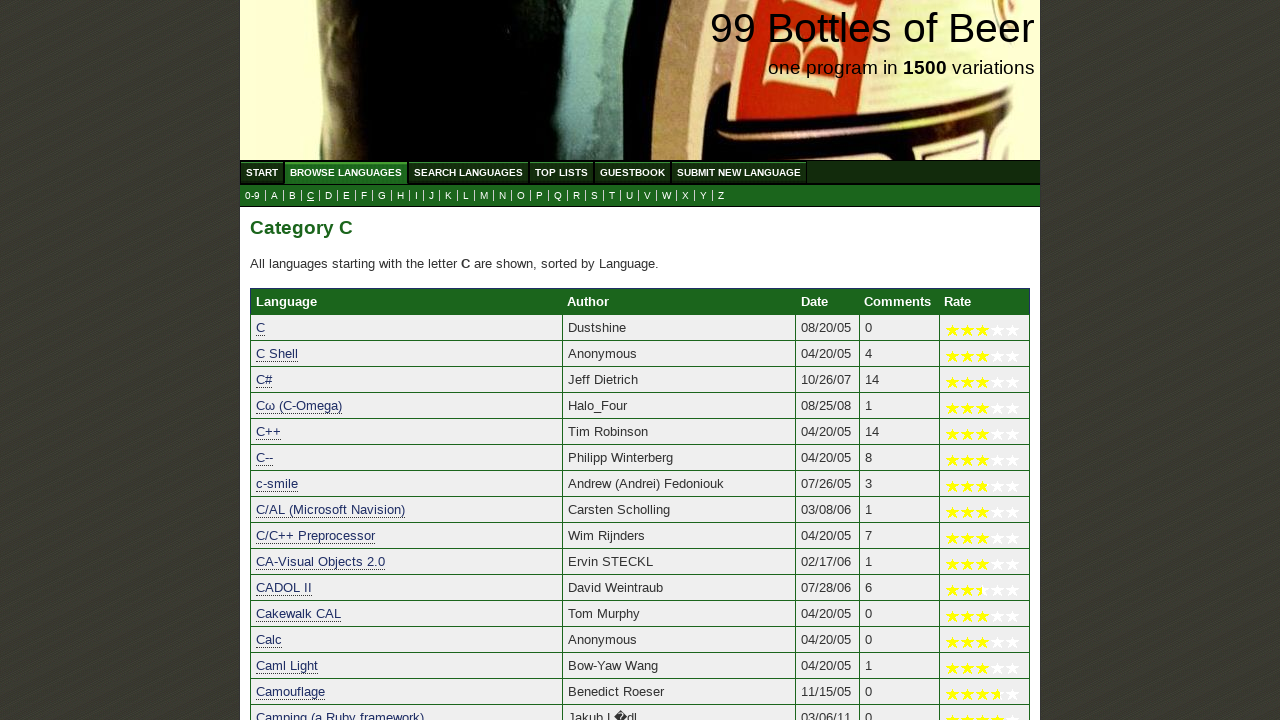

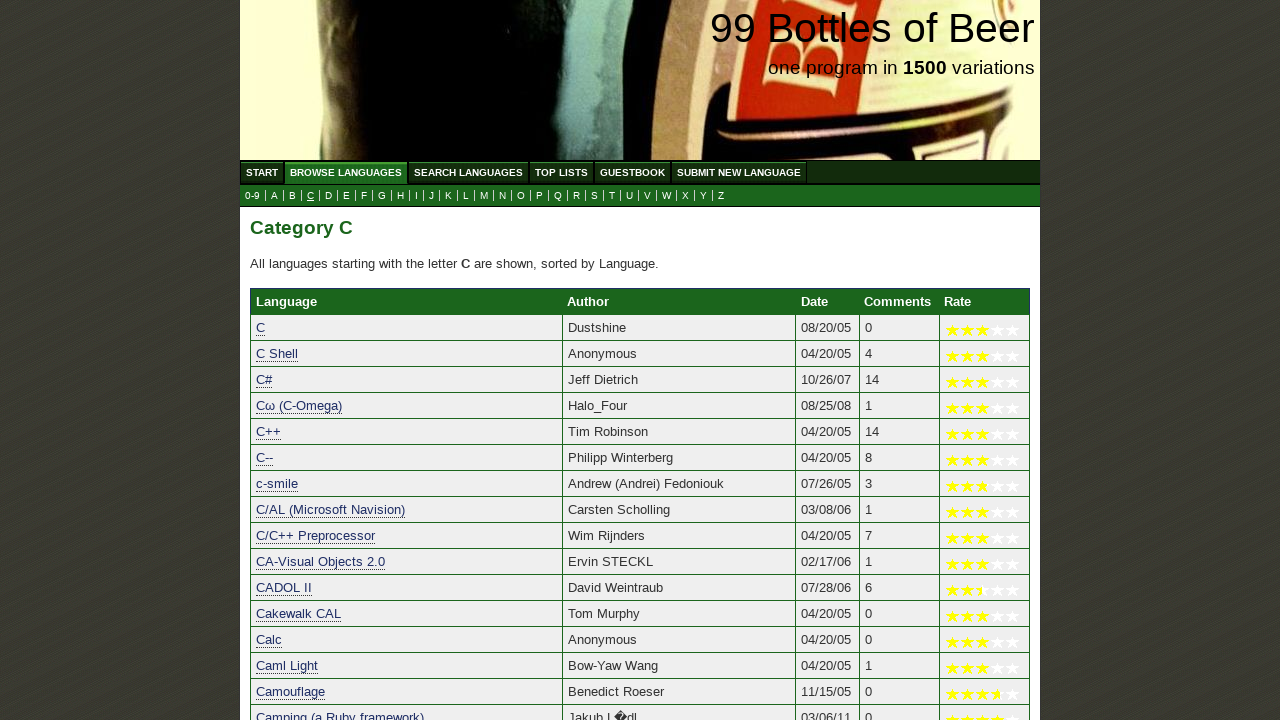